Opens BlazeDemo homepage and then navigates to BlazeMeter website. This is a simple navigation test to verify both sites are accessible.

Starting URL: https://blazedemo.com/

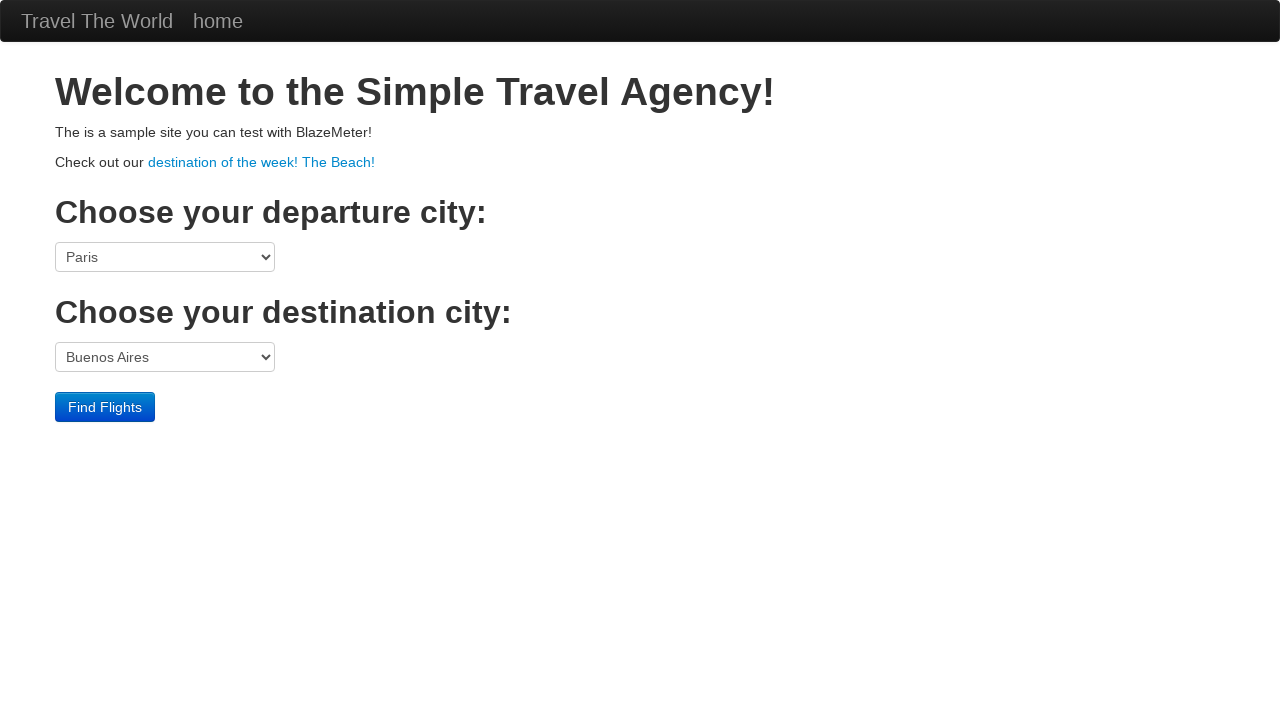

Navigated to BlazeMeter website
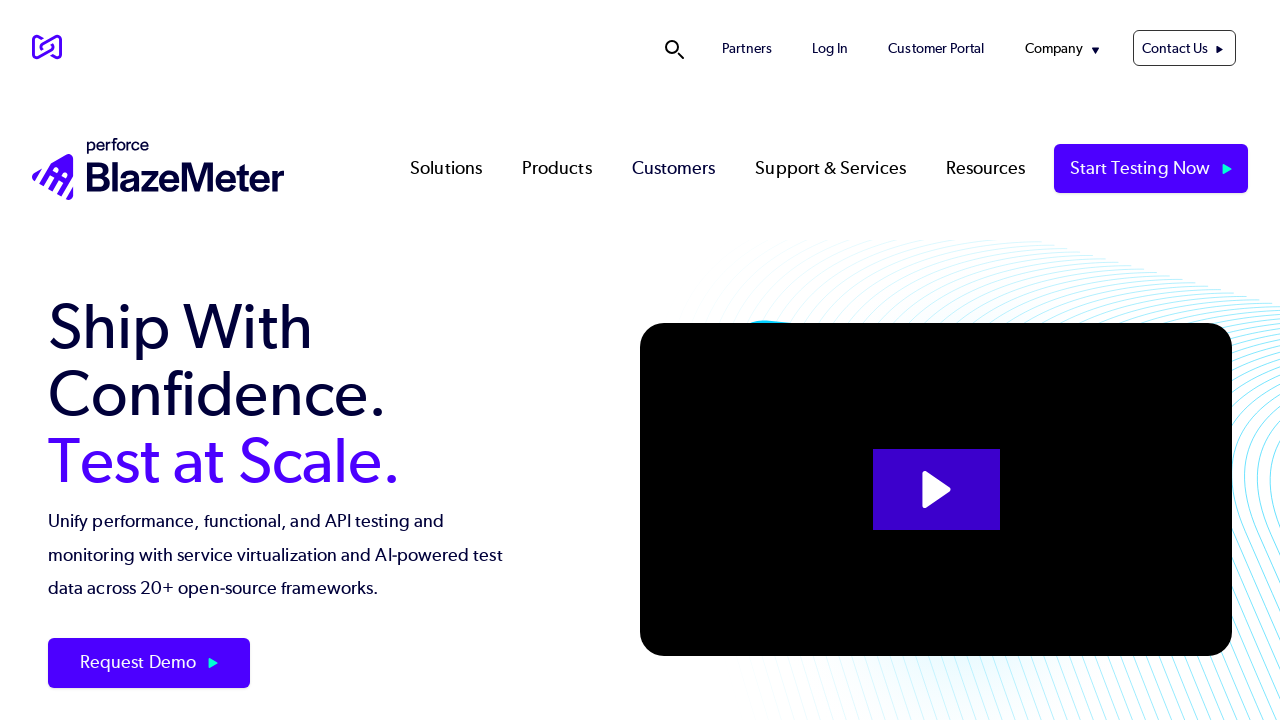

BlazeMeter page loaded (domcontentloaded)
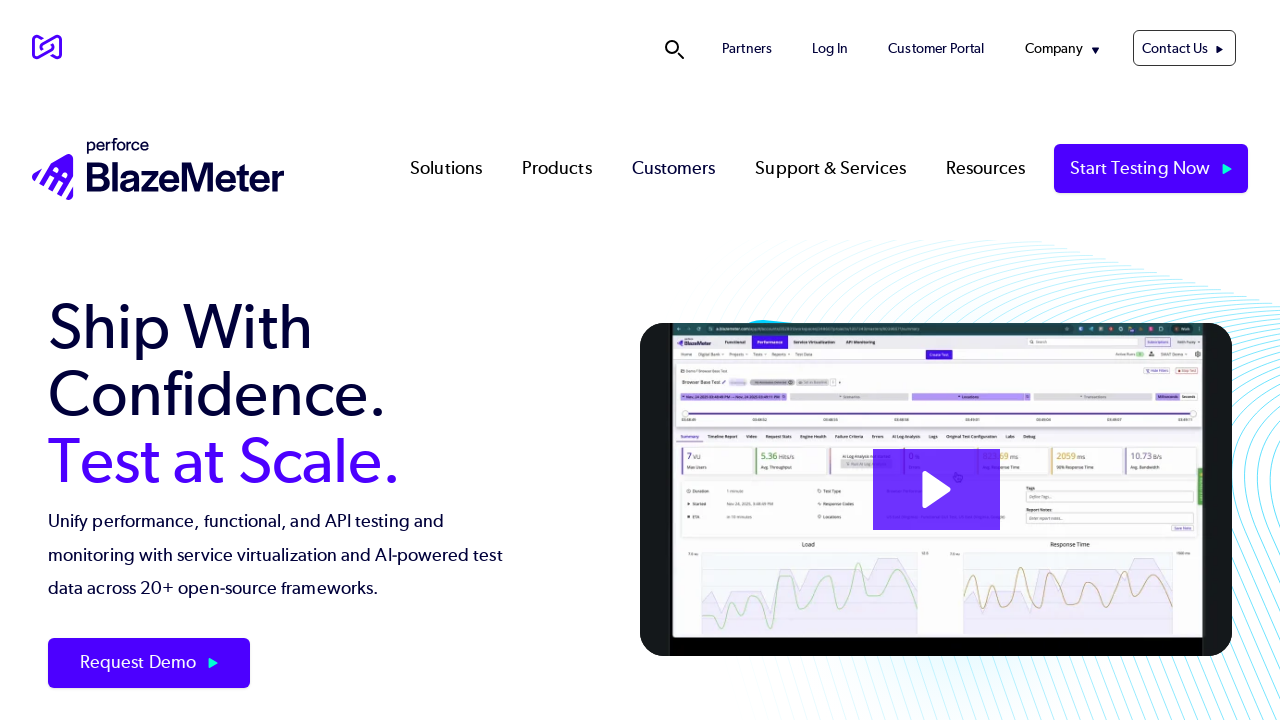

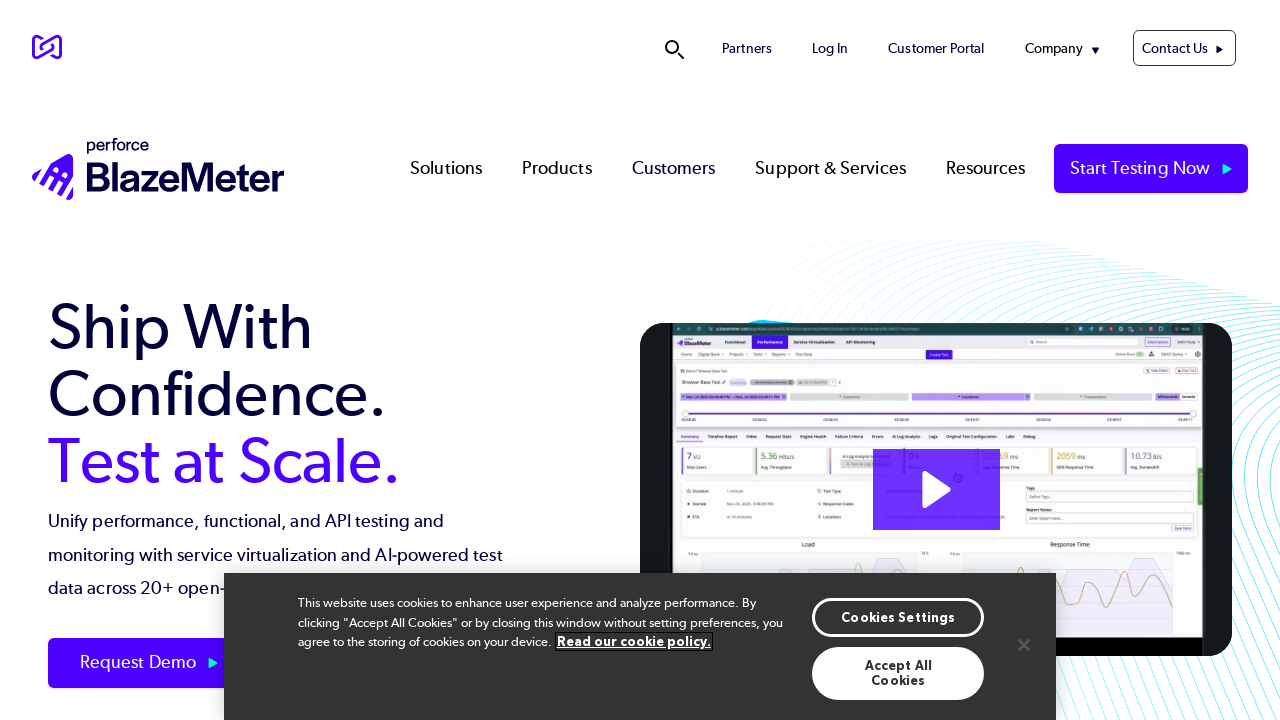